Navigates to UK trends page and waits for the page to fully load

Starting URL: https://getdaytrends.com/united-kingdom/

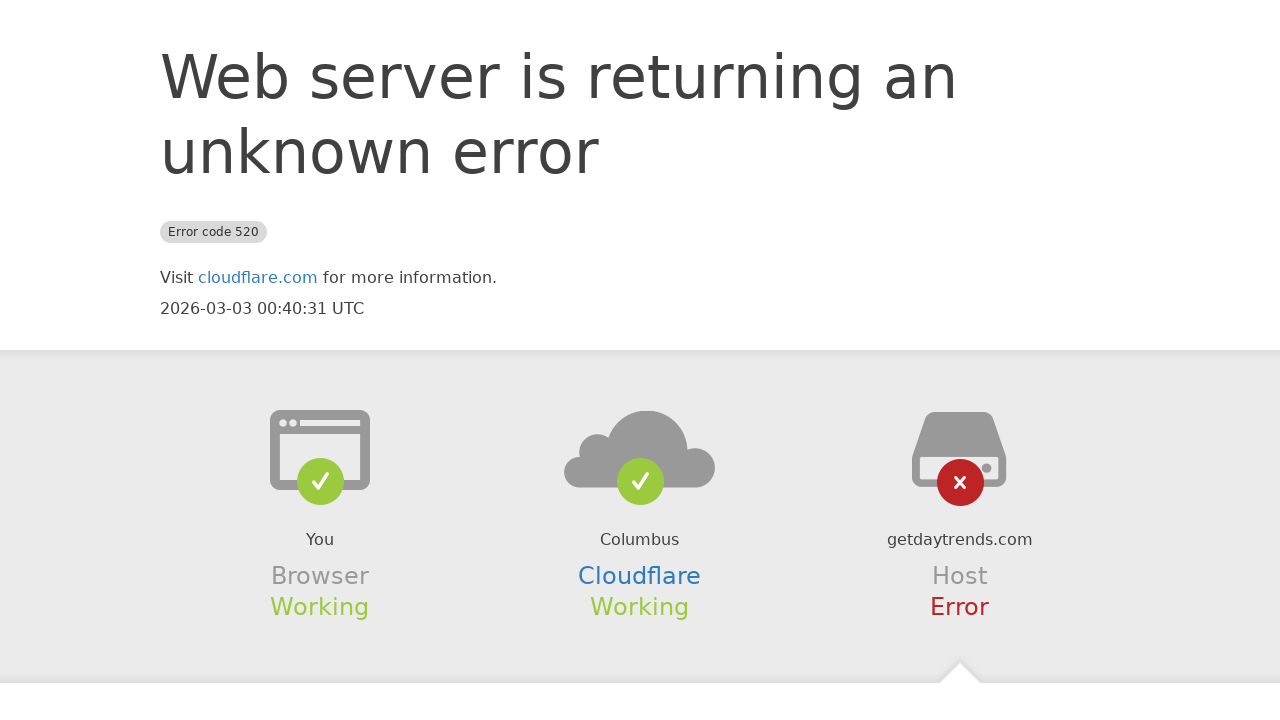

Navigated to UK trends page
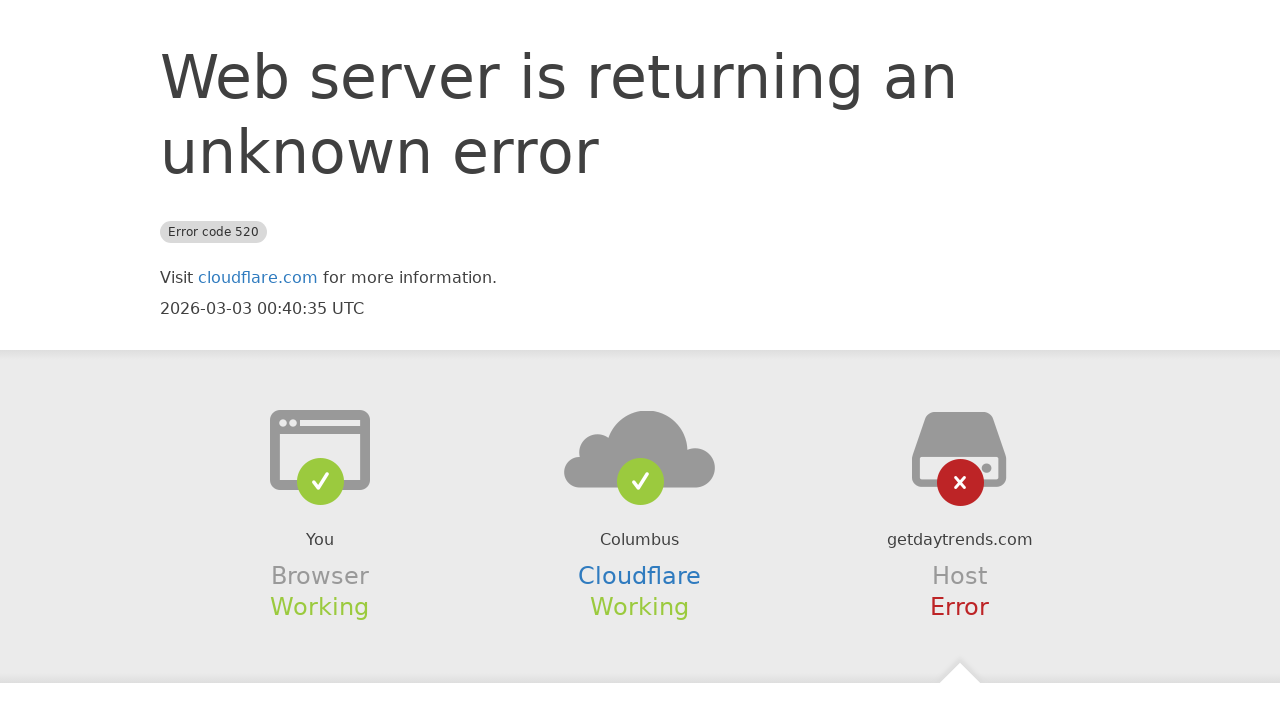

Page fully loaded with networkidle state
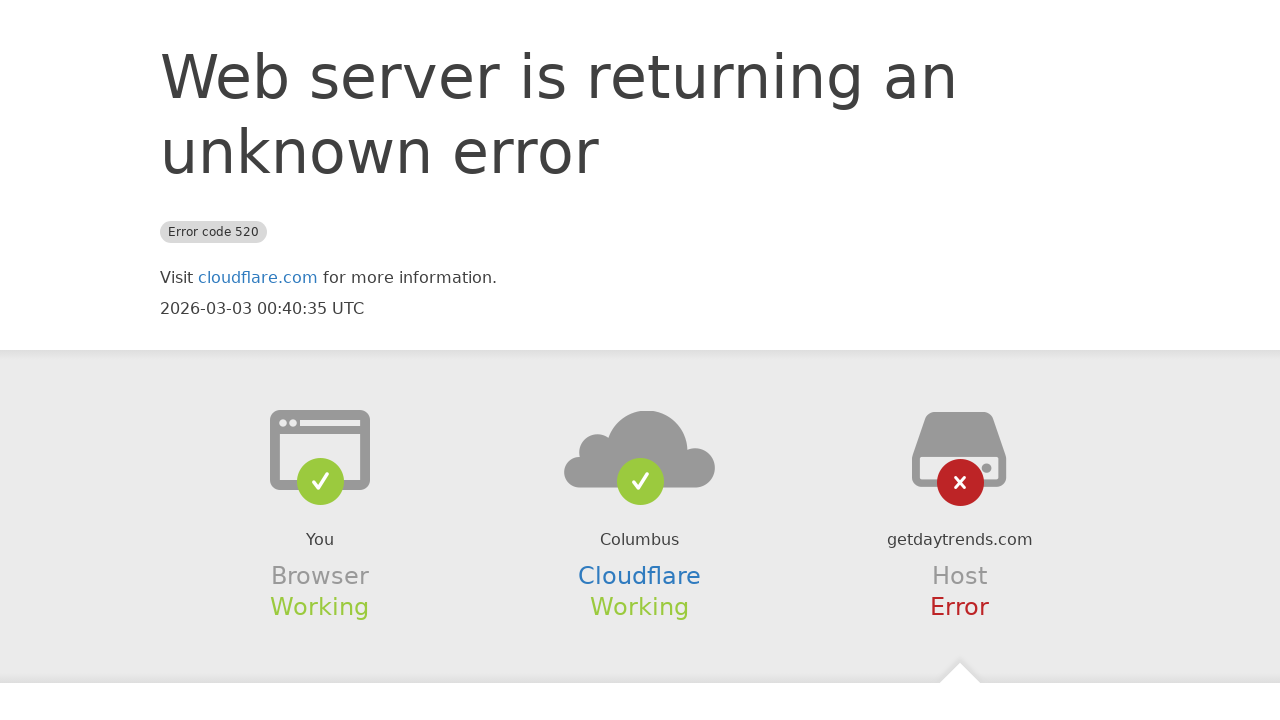

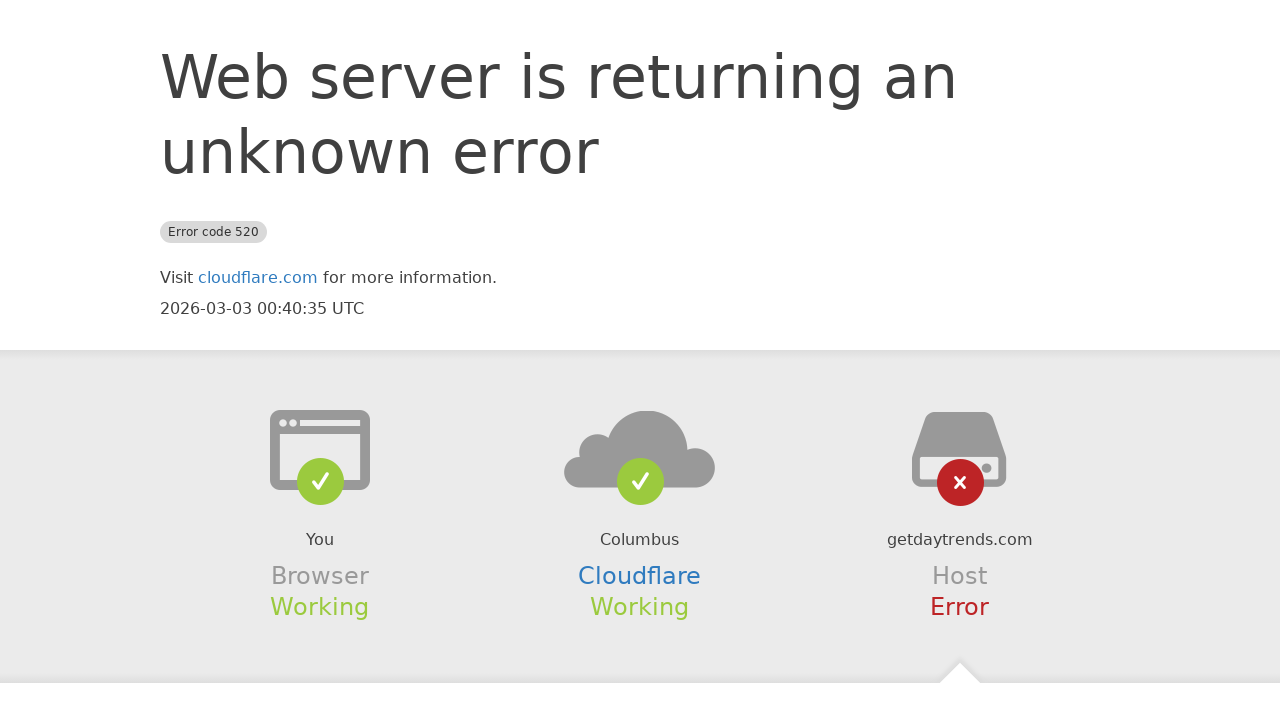